Tests calculator division by zero by entering 5 / 0 and verifying the result shows Infinity

Starting URL: https://calculatorhtml.onrender.com/

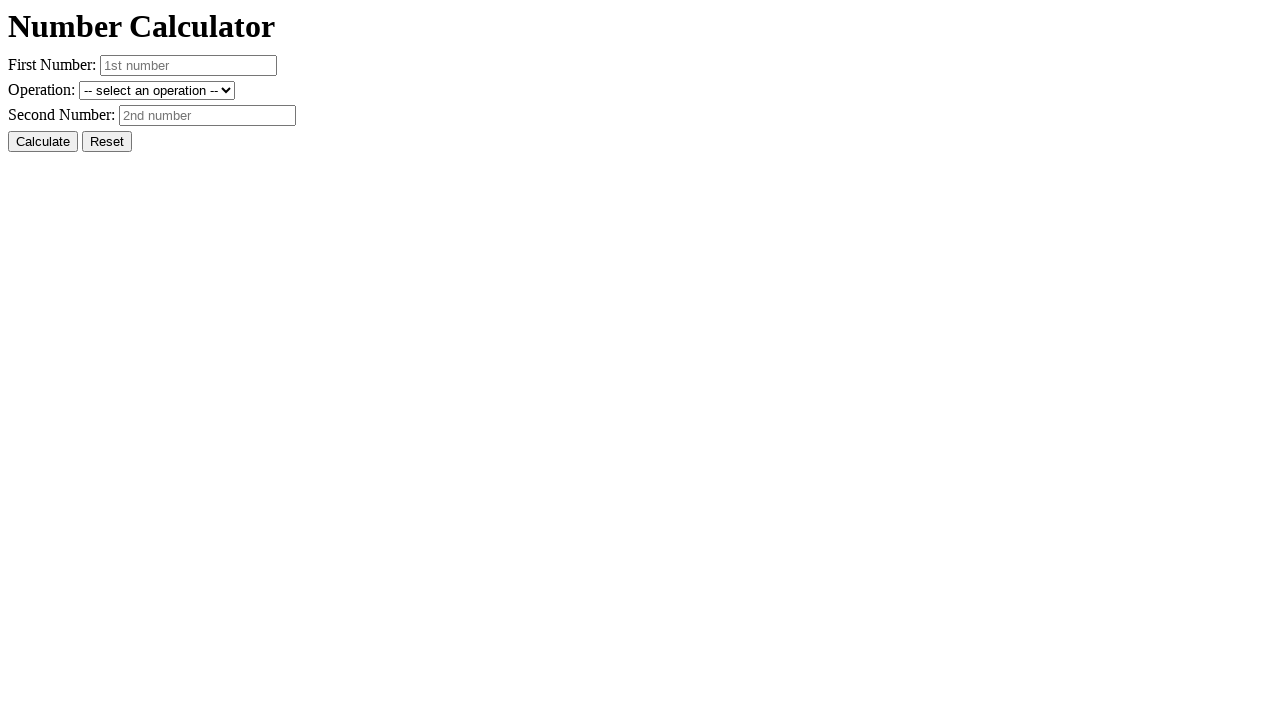

Clicked reset button to clear previous values at (107, 142) on #resetButton
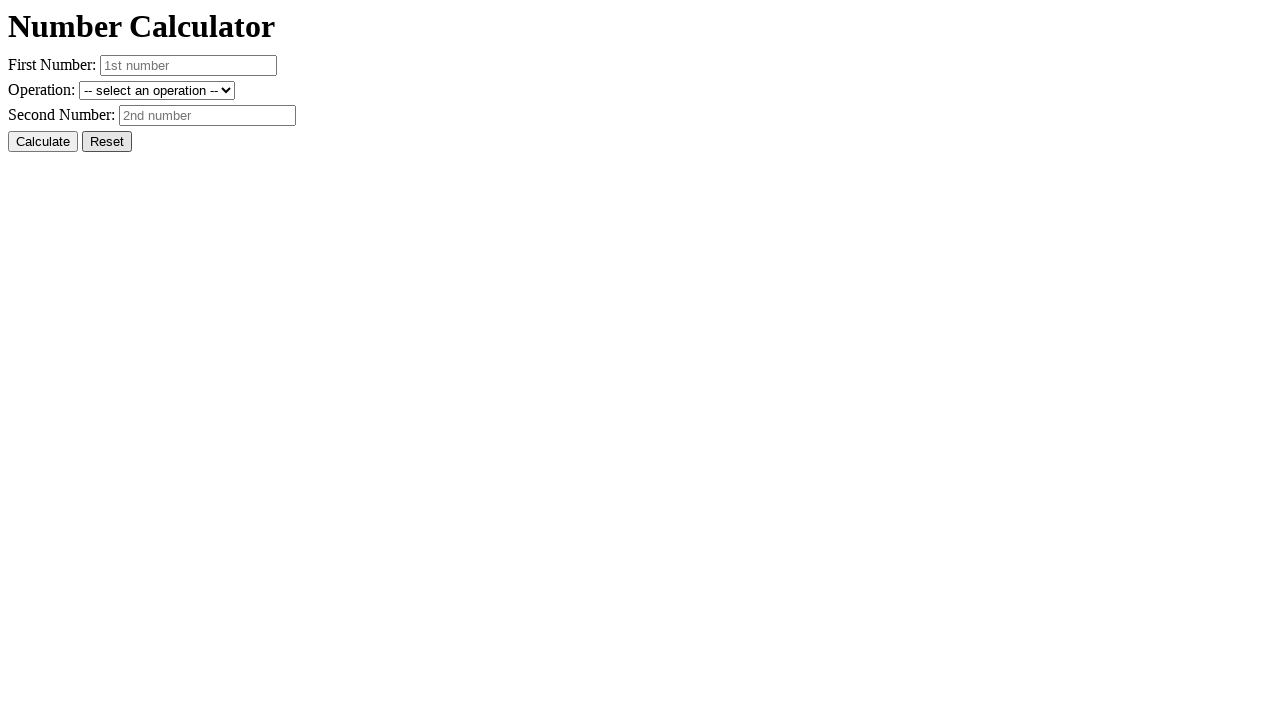

Entered 5 in the first number field on #number1
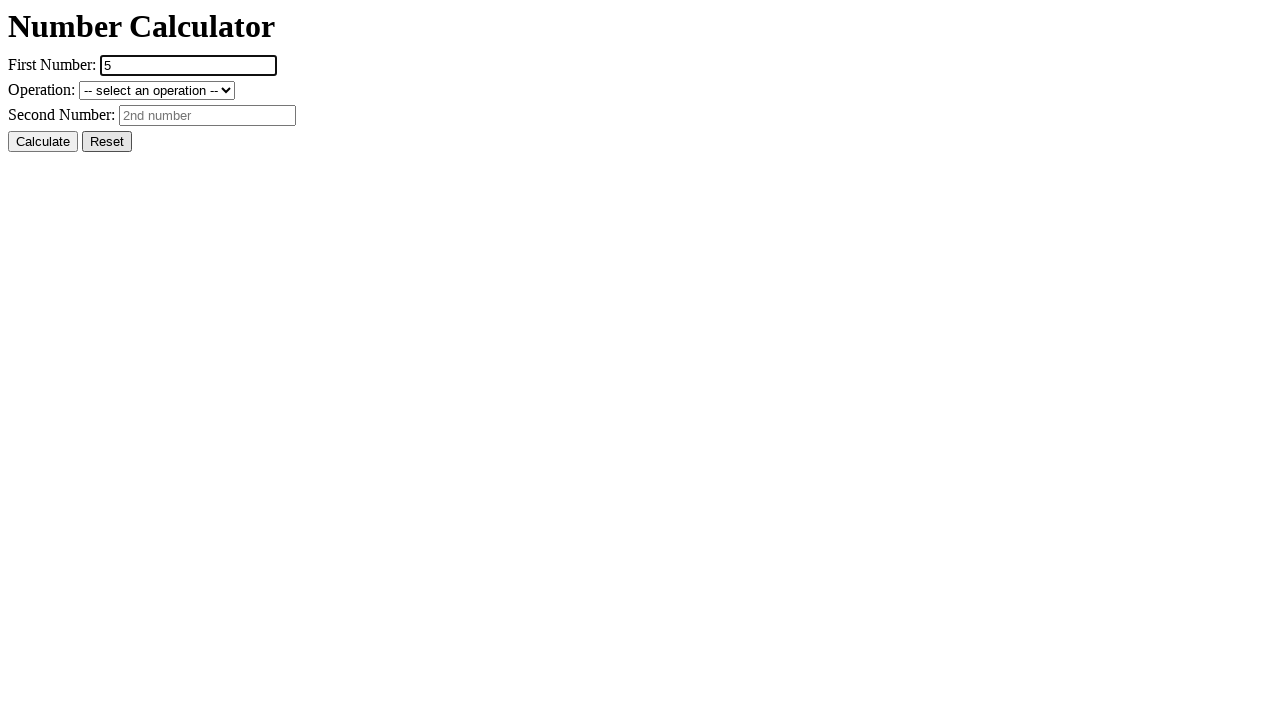

Entered 0 in the second number field on #number2
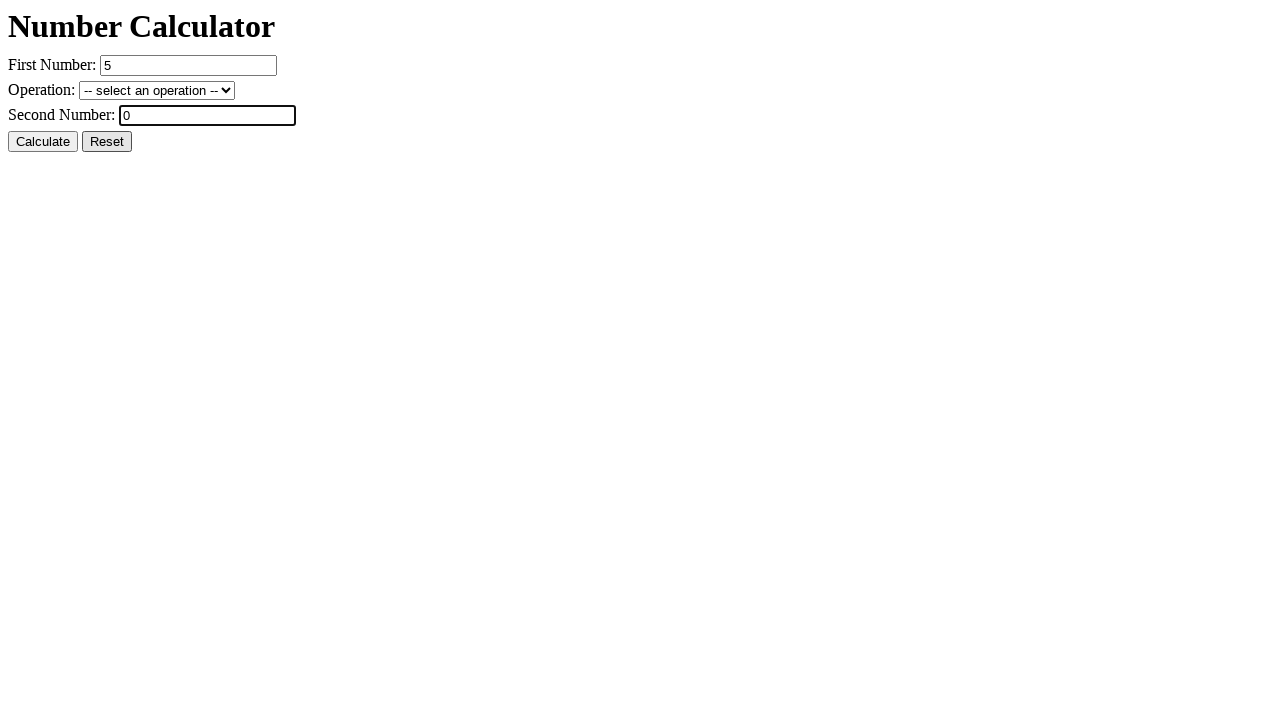

Selected division operation on #operation
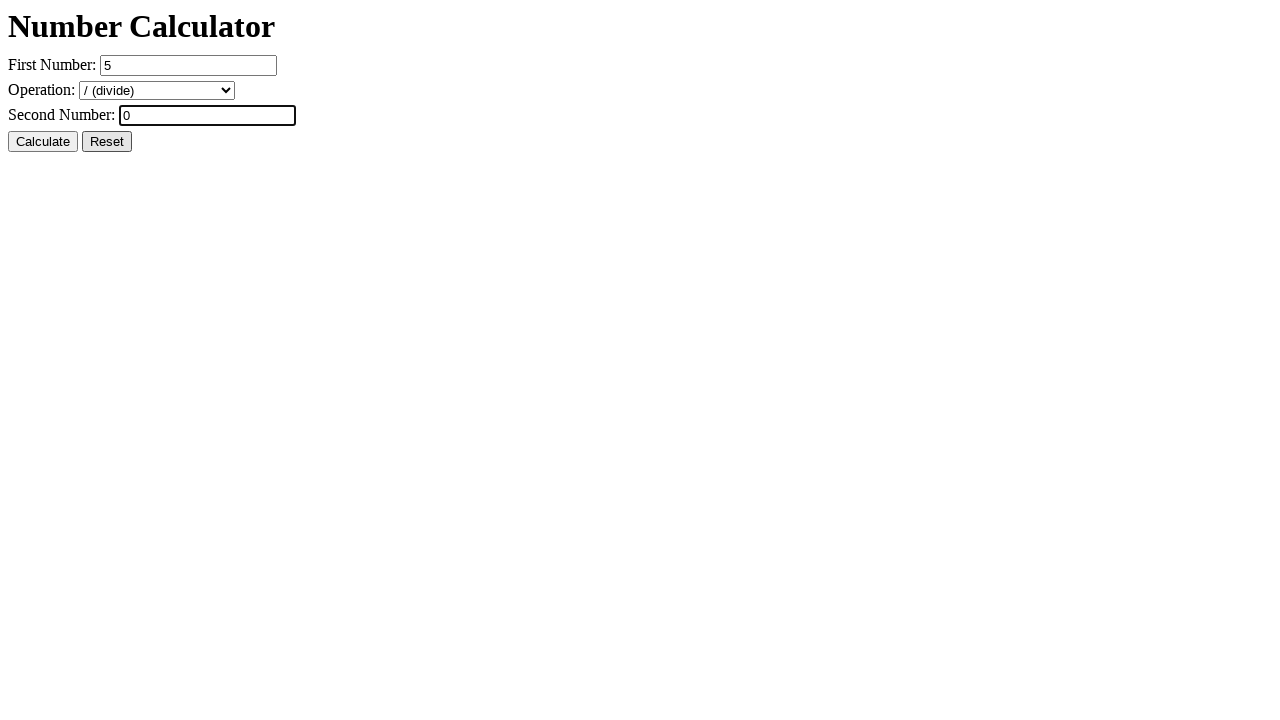

Clicked calculate button to perform 5 / 0 at (43, 142) on #calcButton
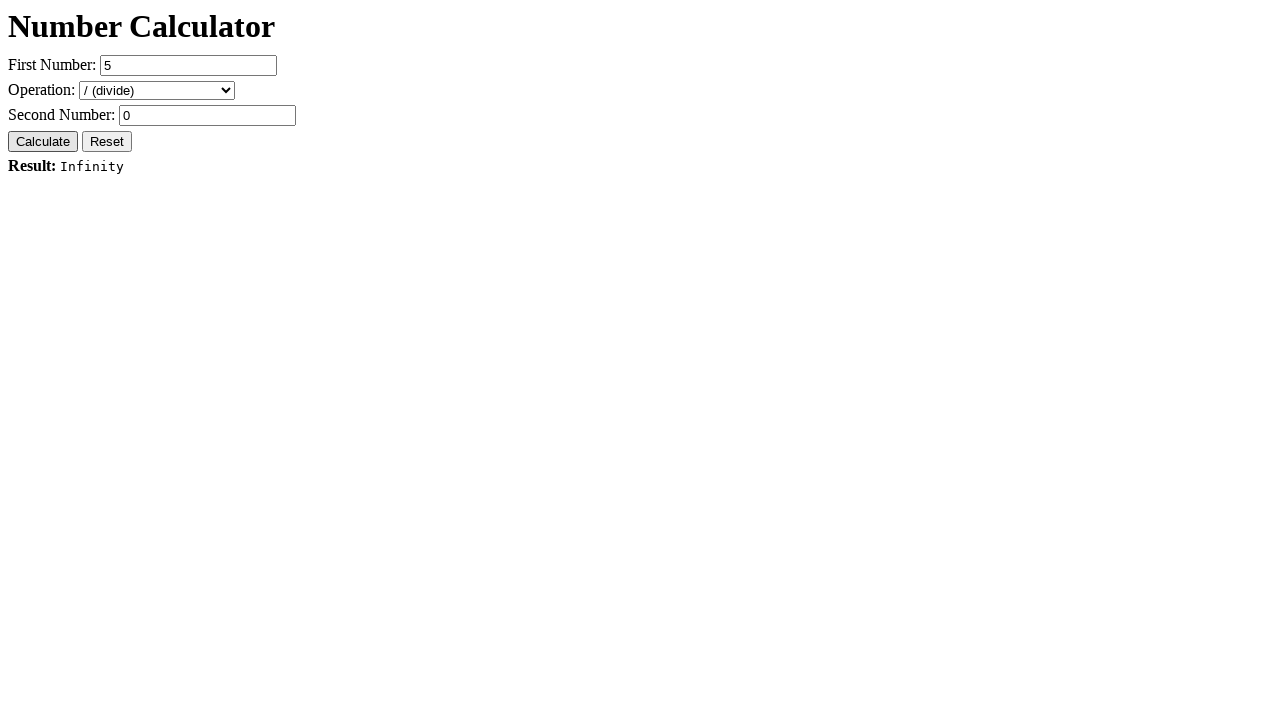

Verified result displays 'Result: Infinity' for division by zero
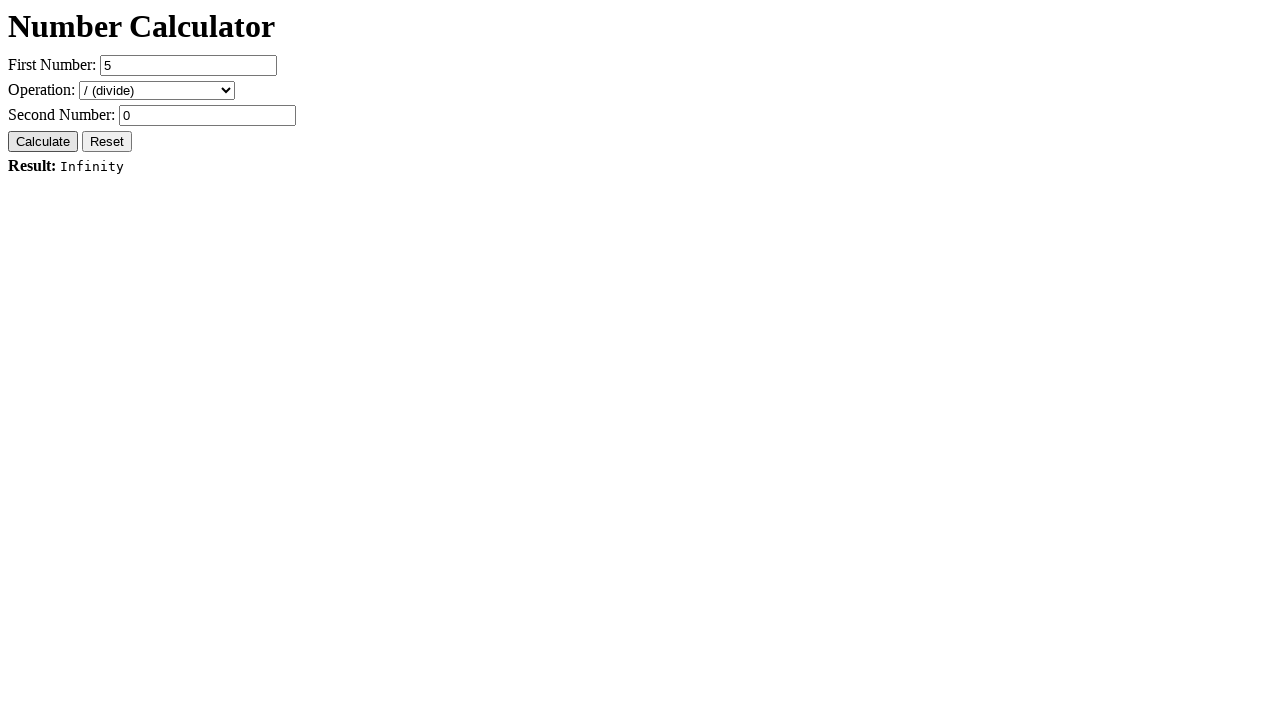

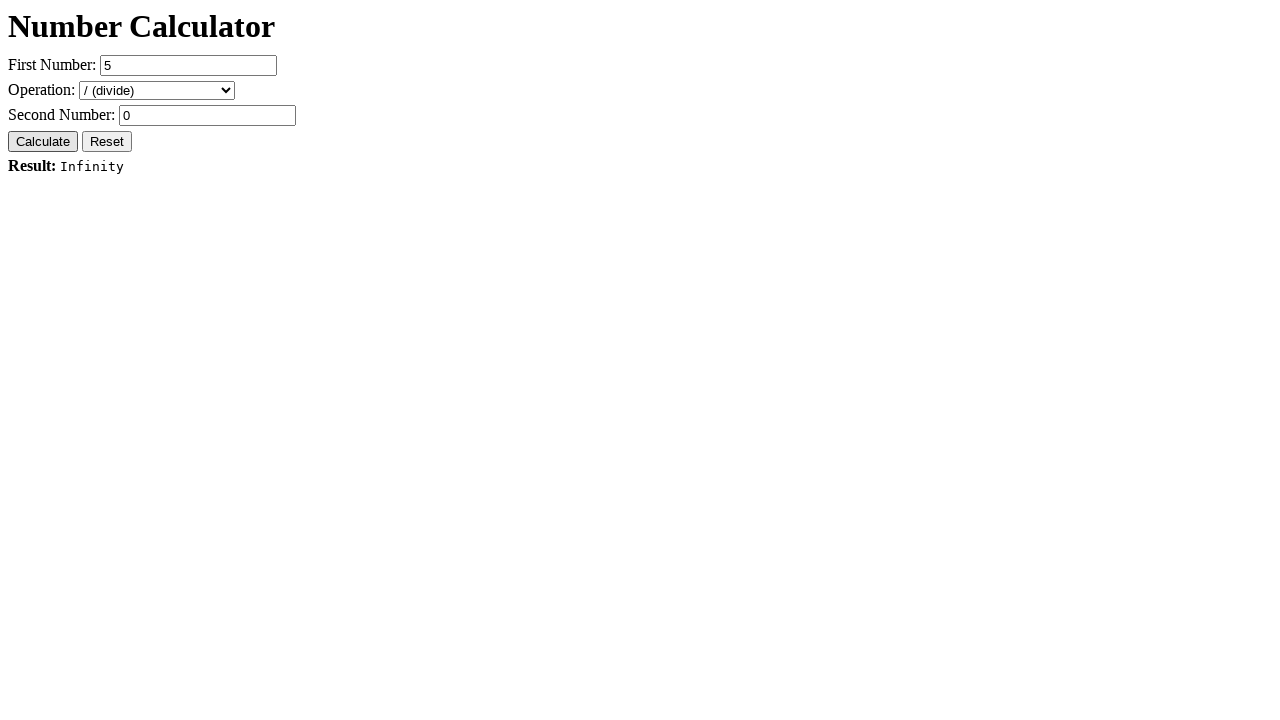